Creates a new paste on Pastebin with the text "Hello from WebDriver" and title "helloweb"

Starting URL: https://pastebin.com

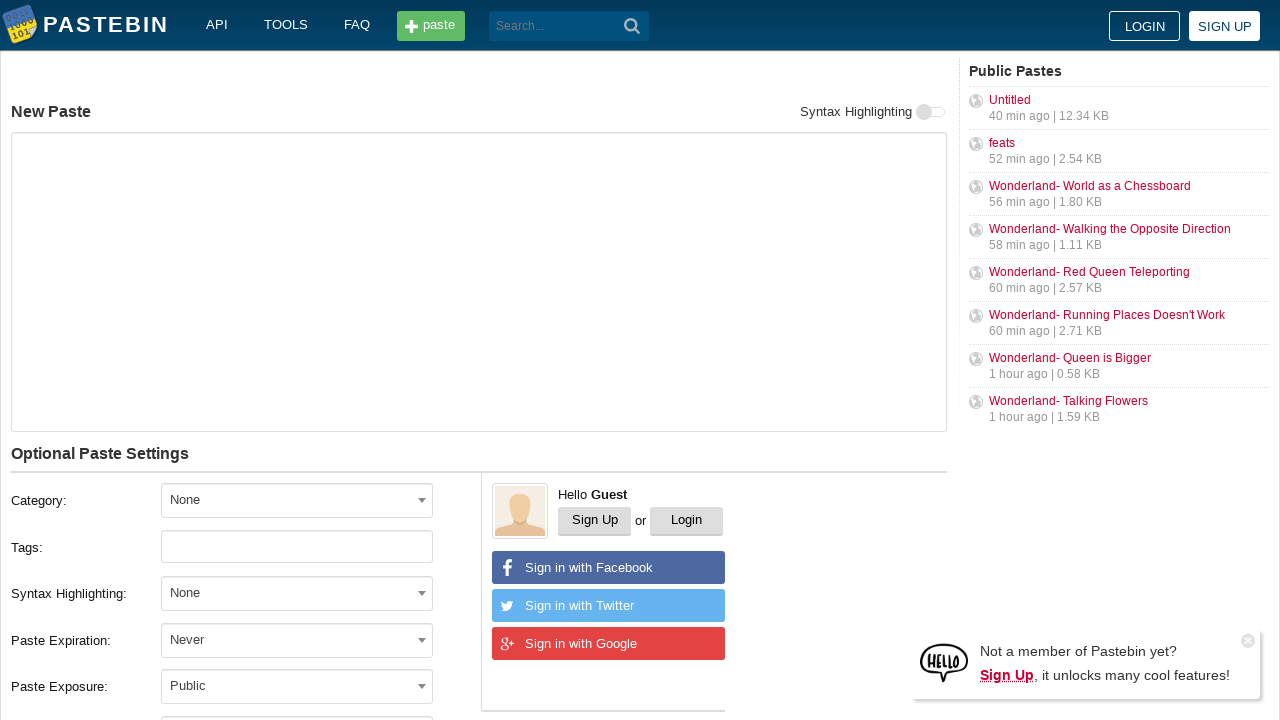

Filled paste content textarea with 'Hello from WebDriver' on #postform-text
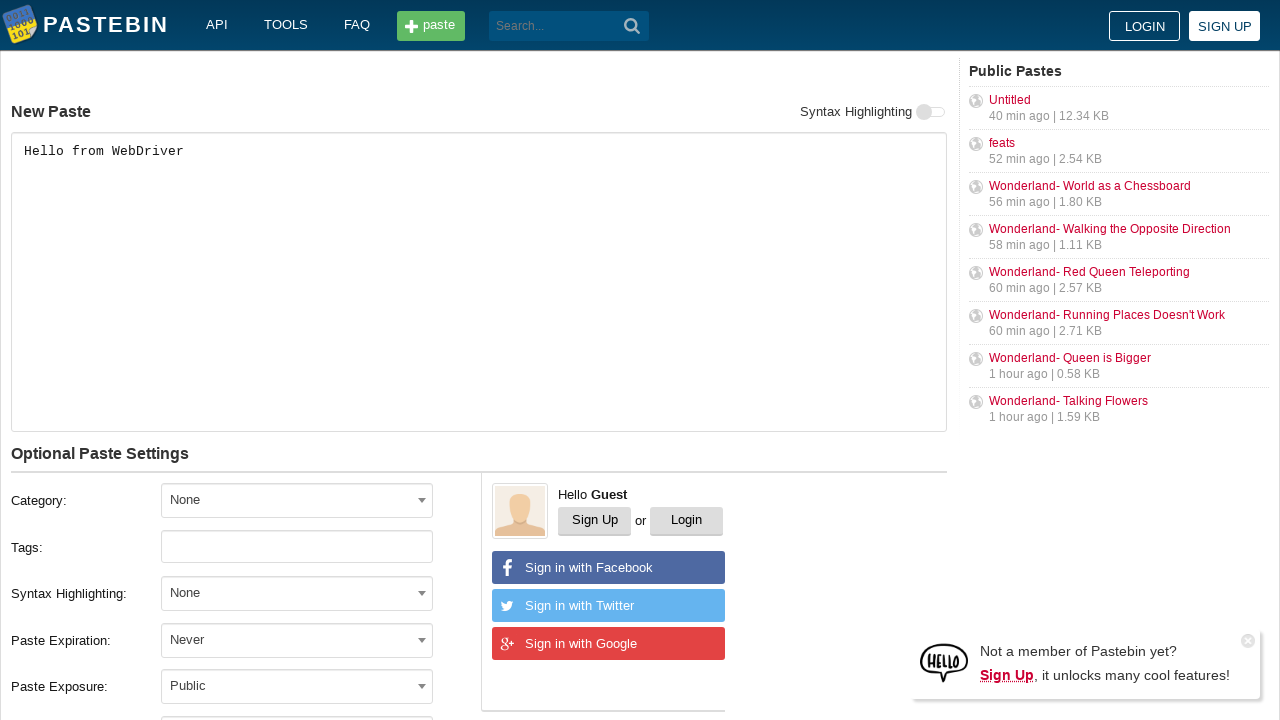

Filled paste title field with 'helloweb' on #postform-name
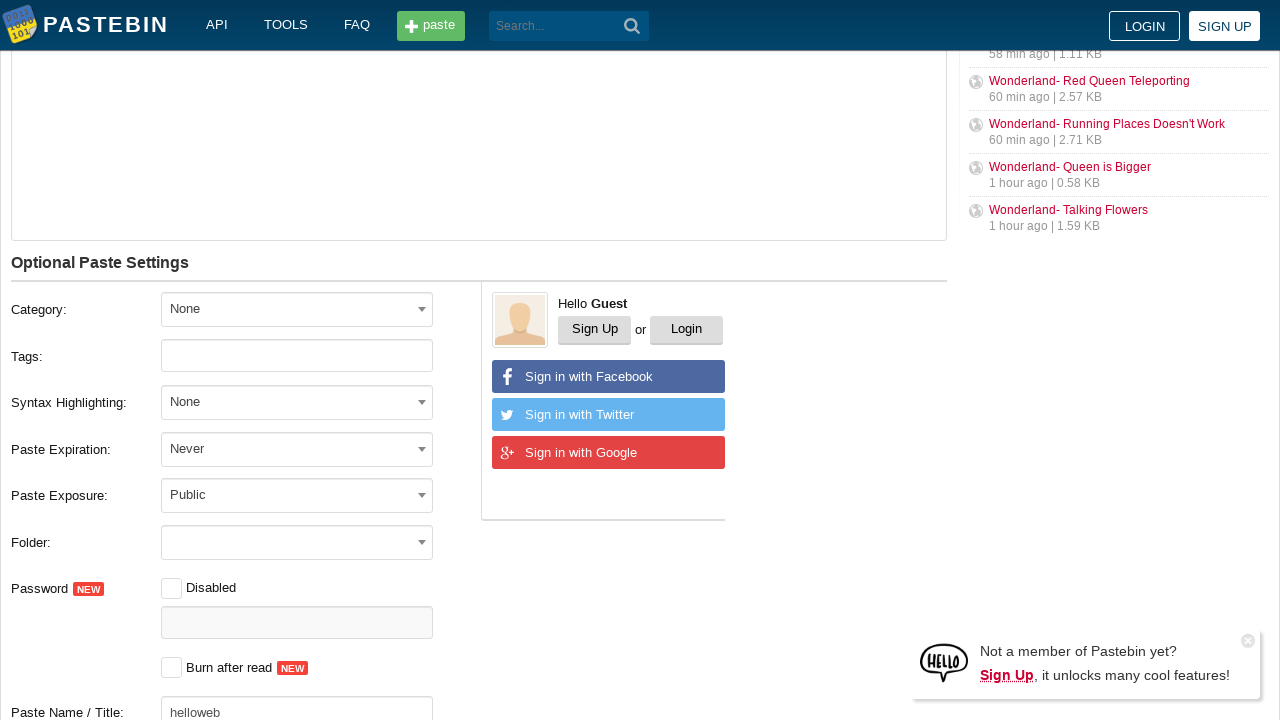

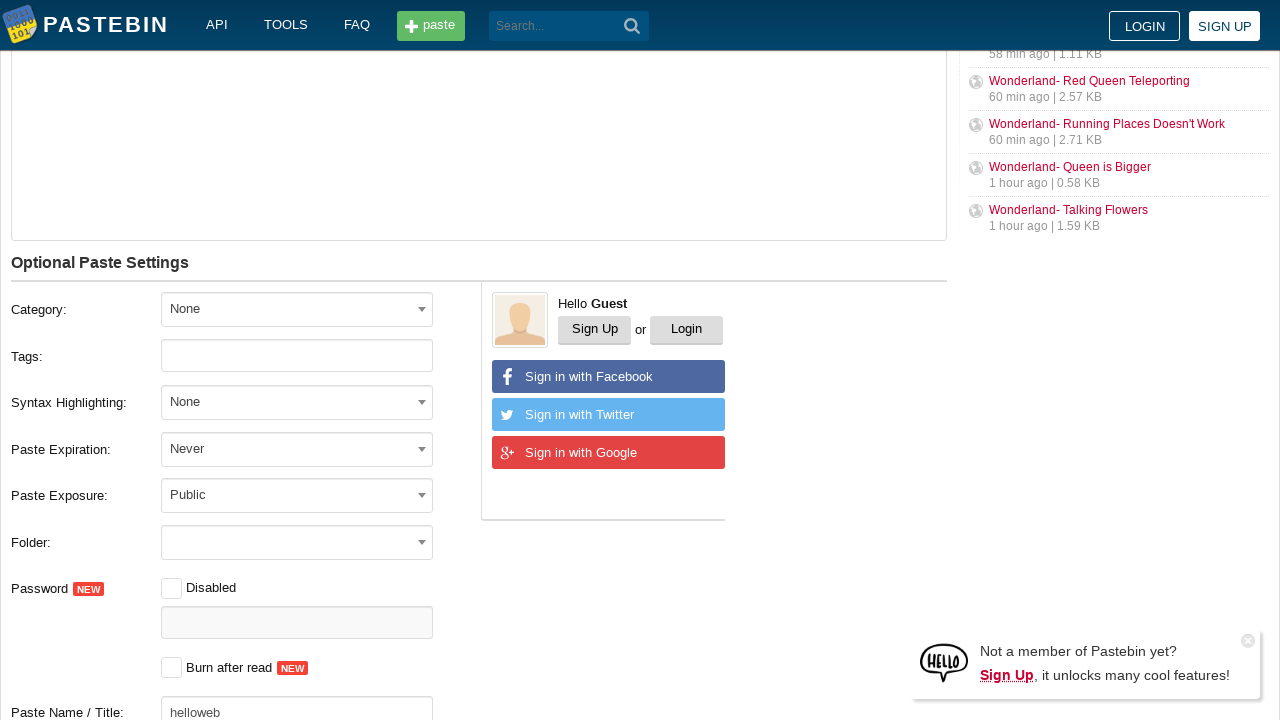